Tests clicking the Sign up link and verifies the signup modal appears

Starting URL: https://www.demoblaze.com/

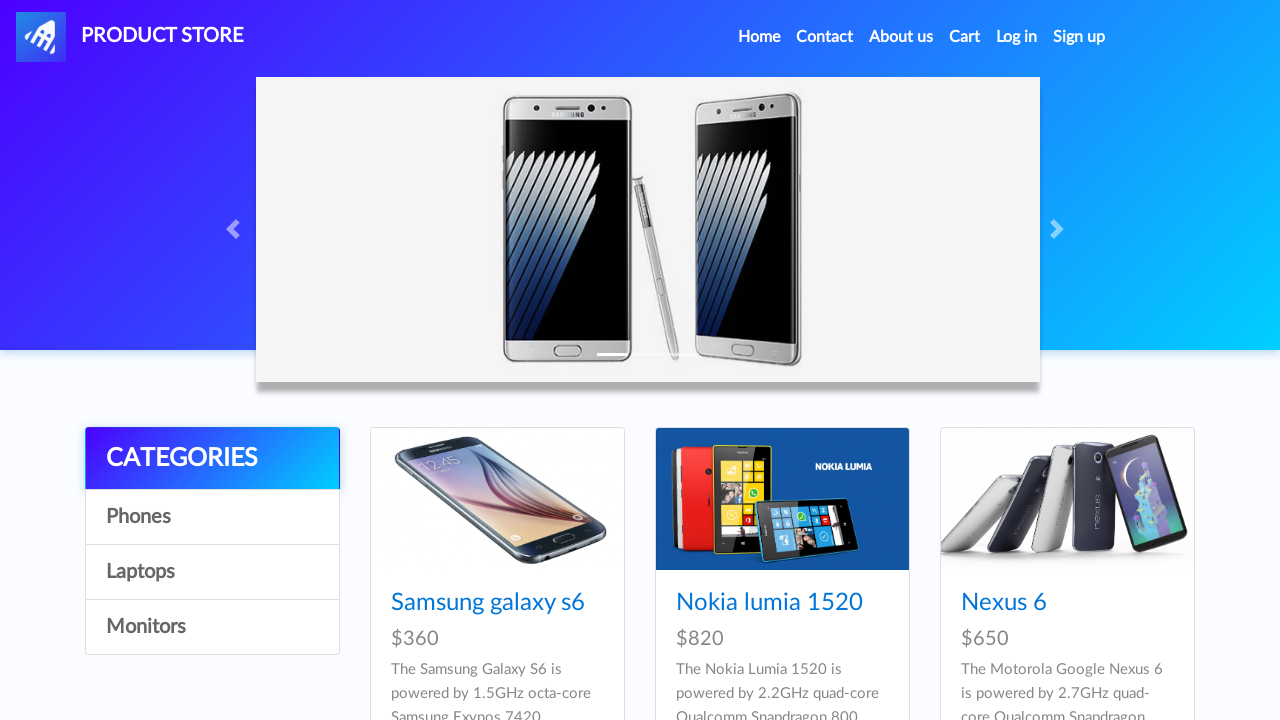

Clicked Sign up link at (1079, 37) on a:has-text('Sign up')
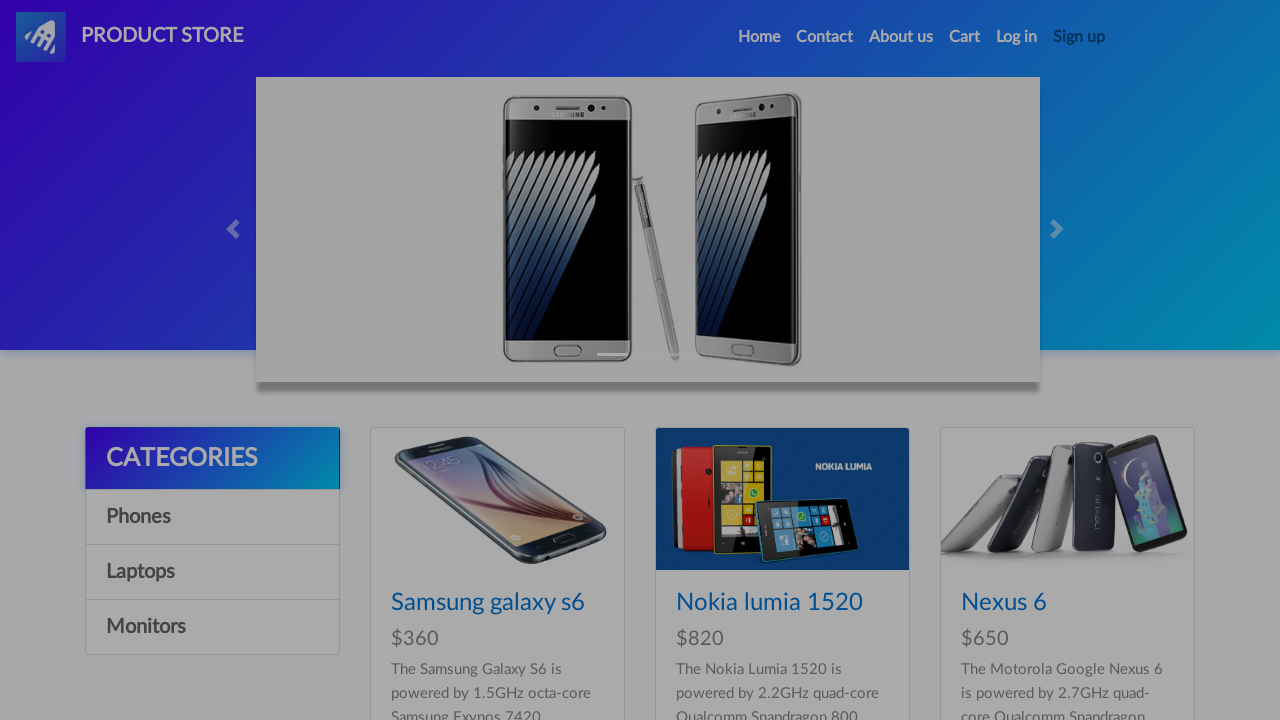

Sign up modal appeared and is visible
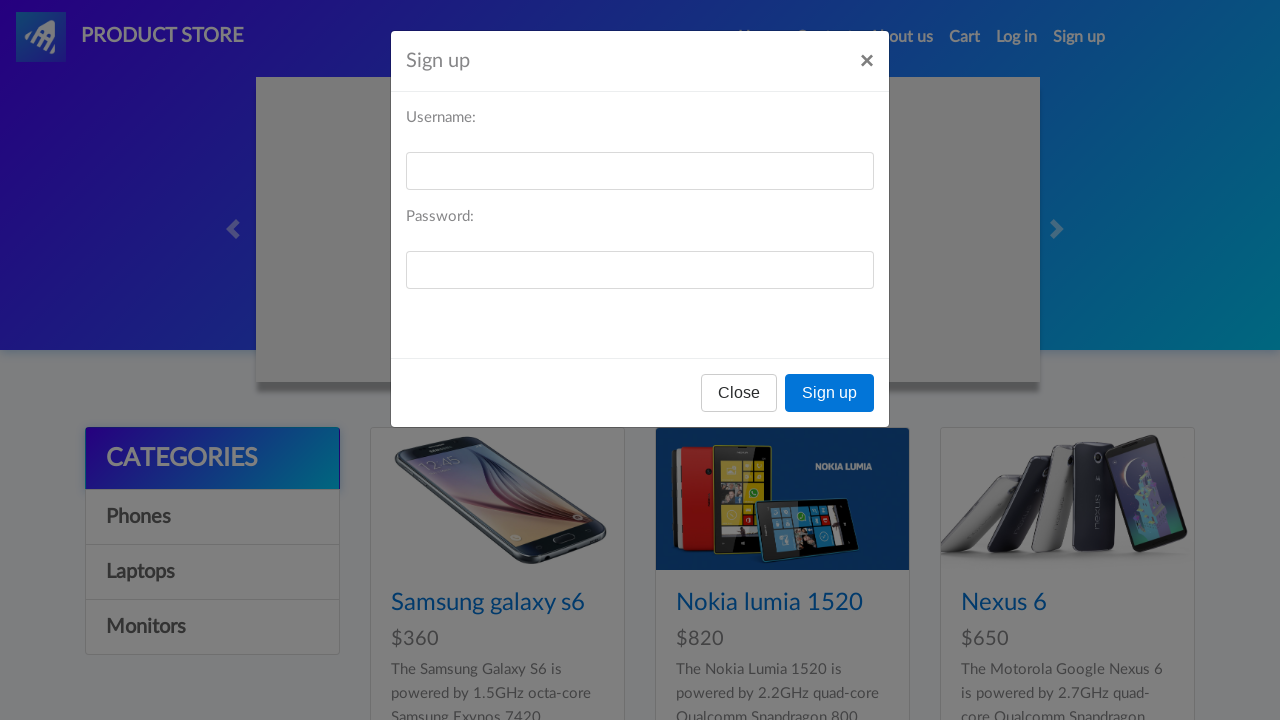

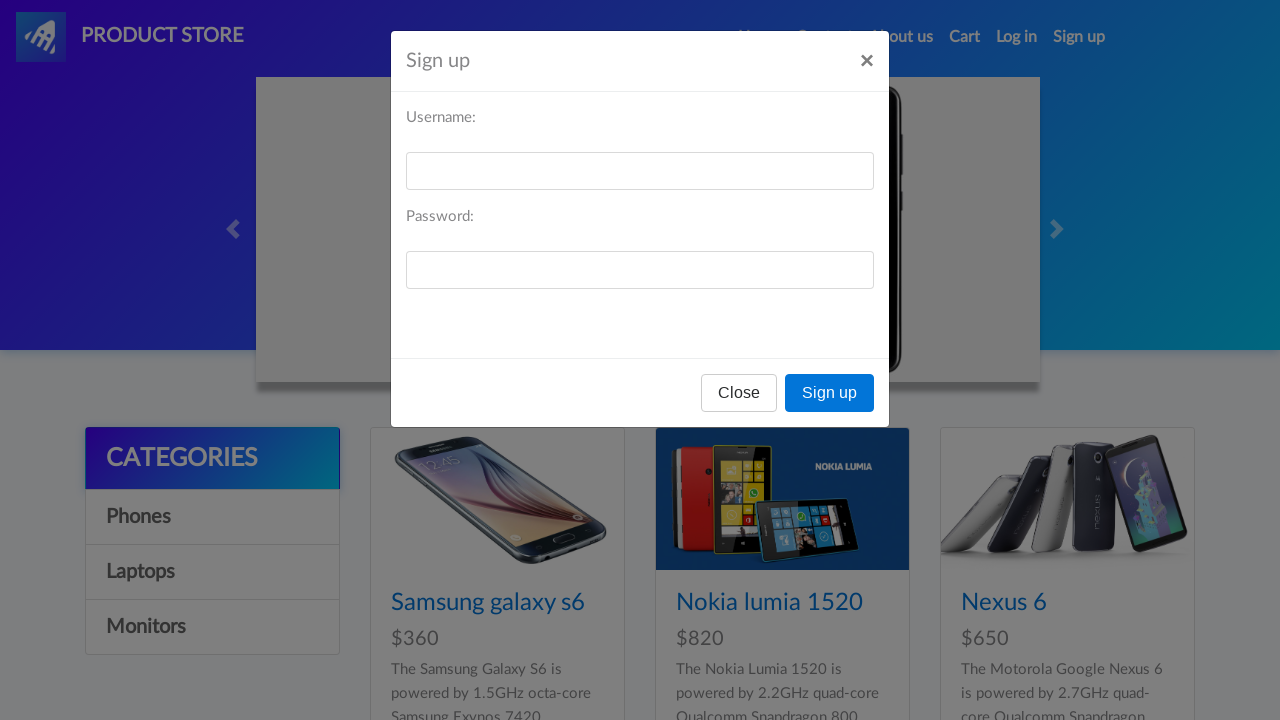